Tests data persistence by creating todos, marking one complete, and reloading the page.

Starting URL: https://demo.playwright.dev/todomvc

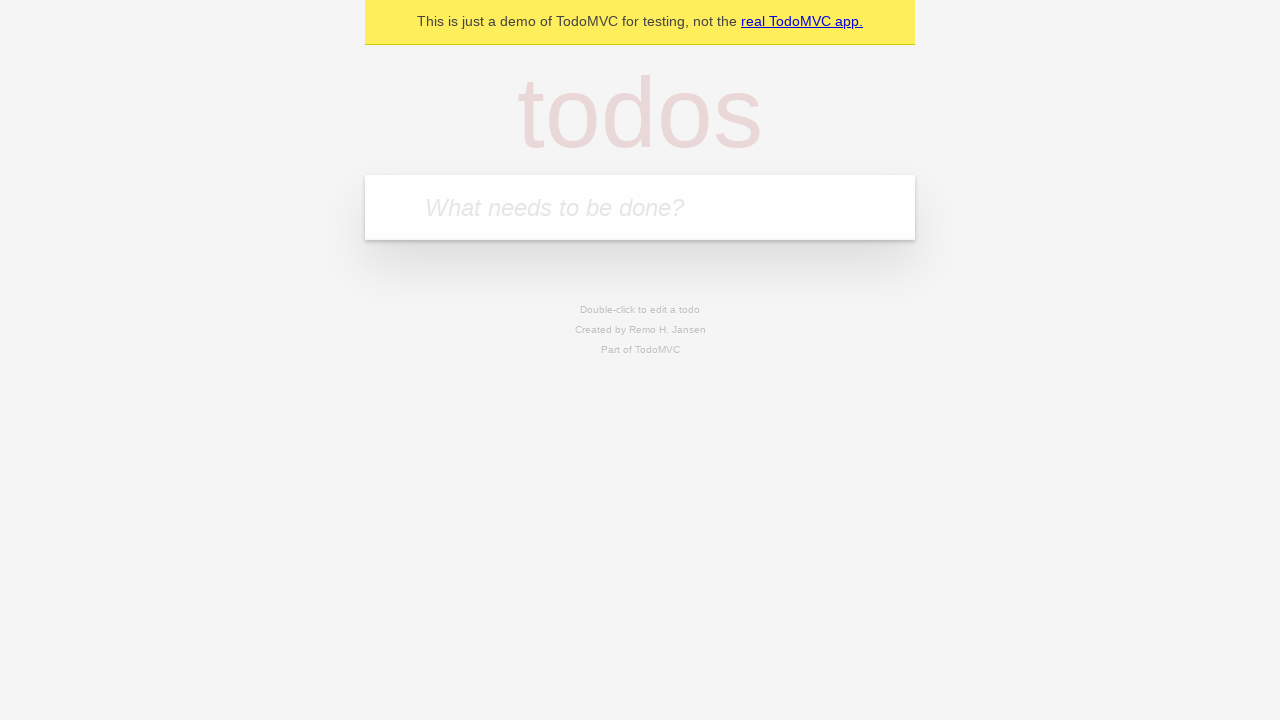

Filled todo input with 'buy some cheese' on internal:attr=[placeholder="What needs to be done?"i]
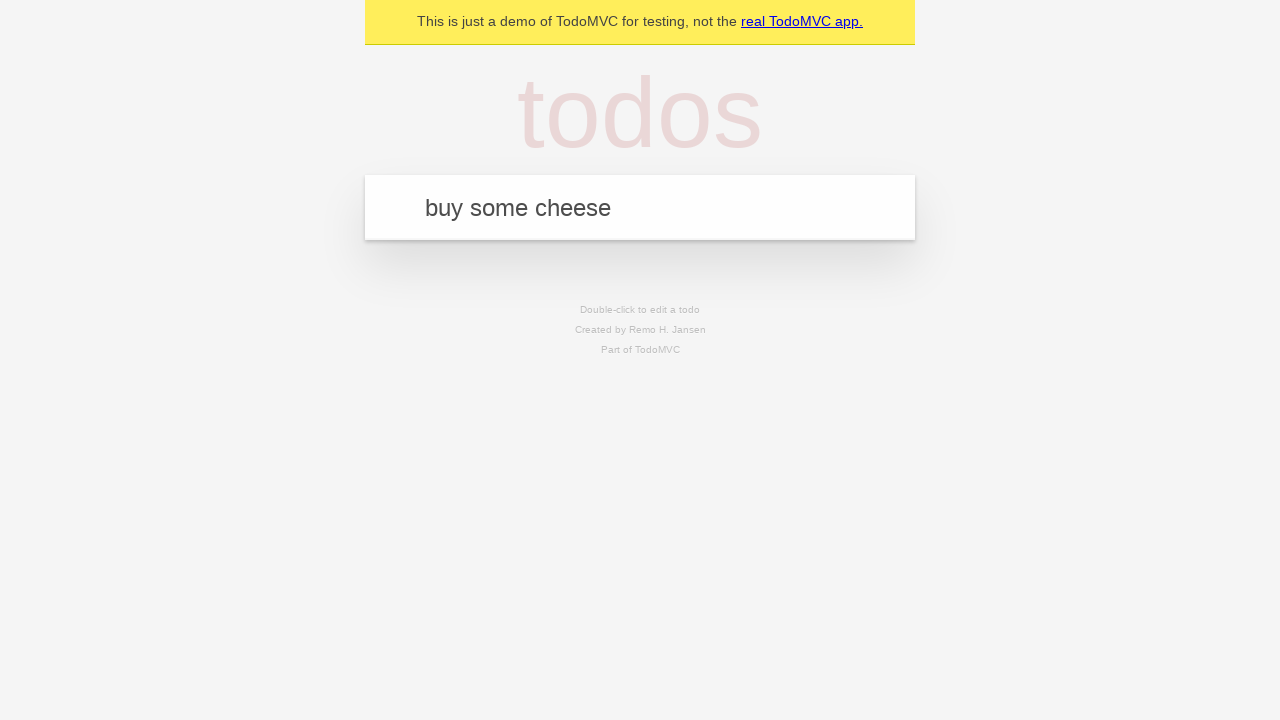

Pressed Enter to create first todo on internal:attr=[placeholder="What needs to be done?"i]
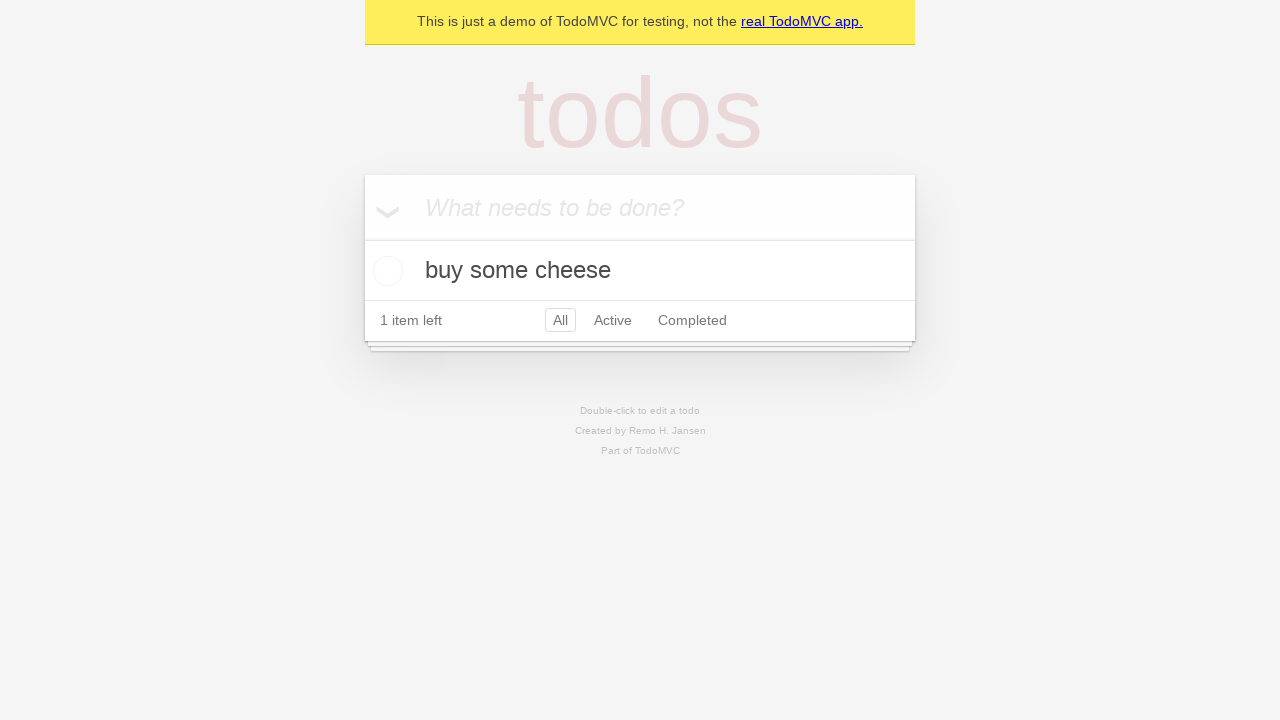

Filled todo input with 'feed the cat' on internal:attr=[placeholder="What needs to be done?"i]
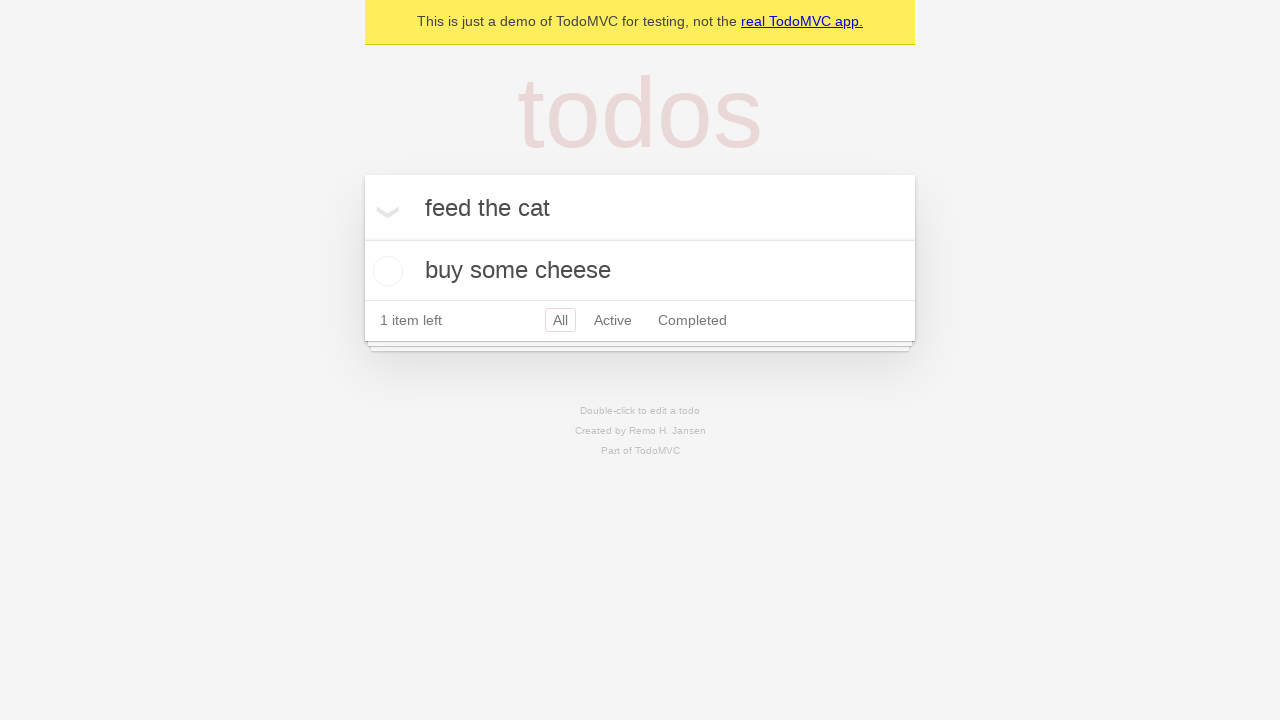

Pressed Enter to create second todo on internal:attr=[placeholder="What needs to be done?"i]
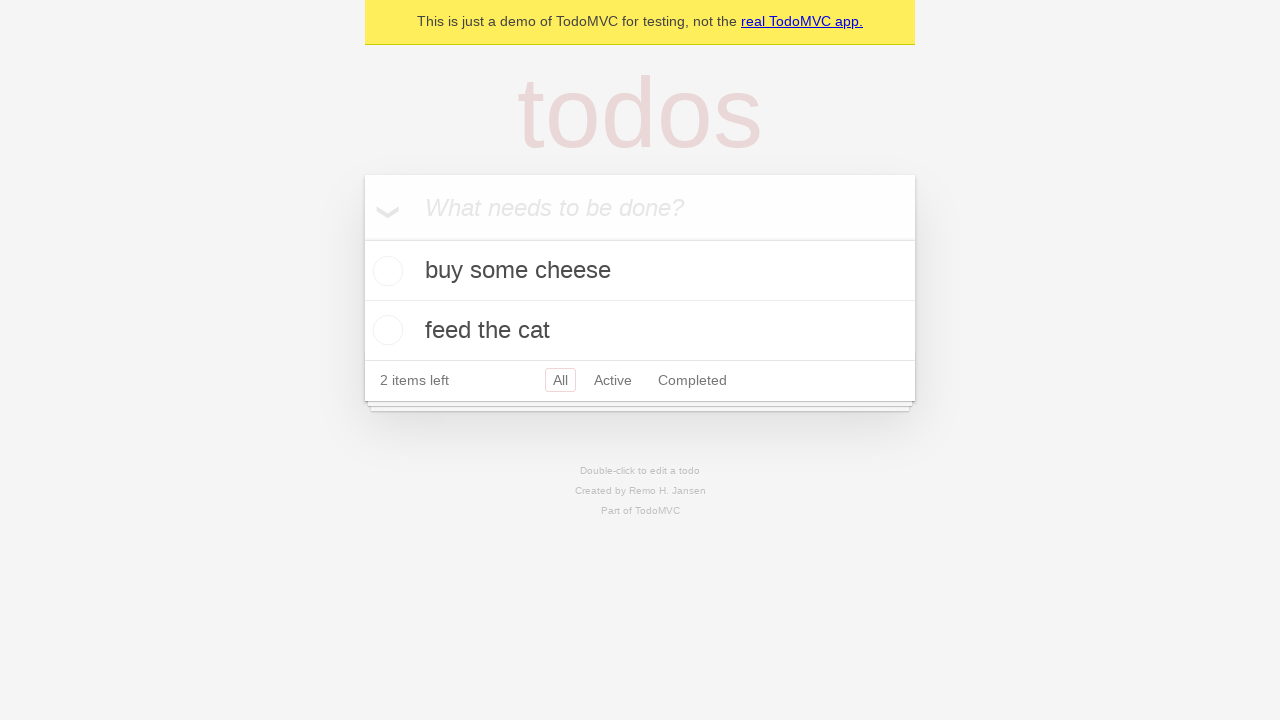

Waited for second todo item to appear
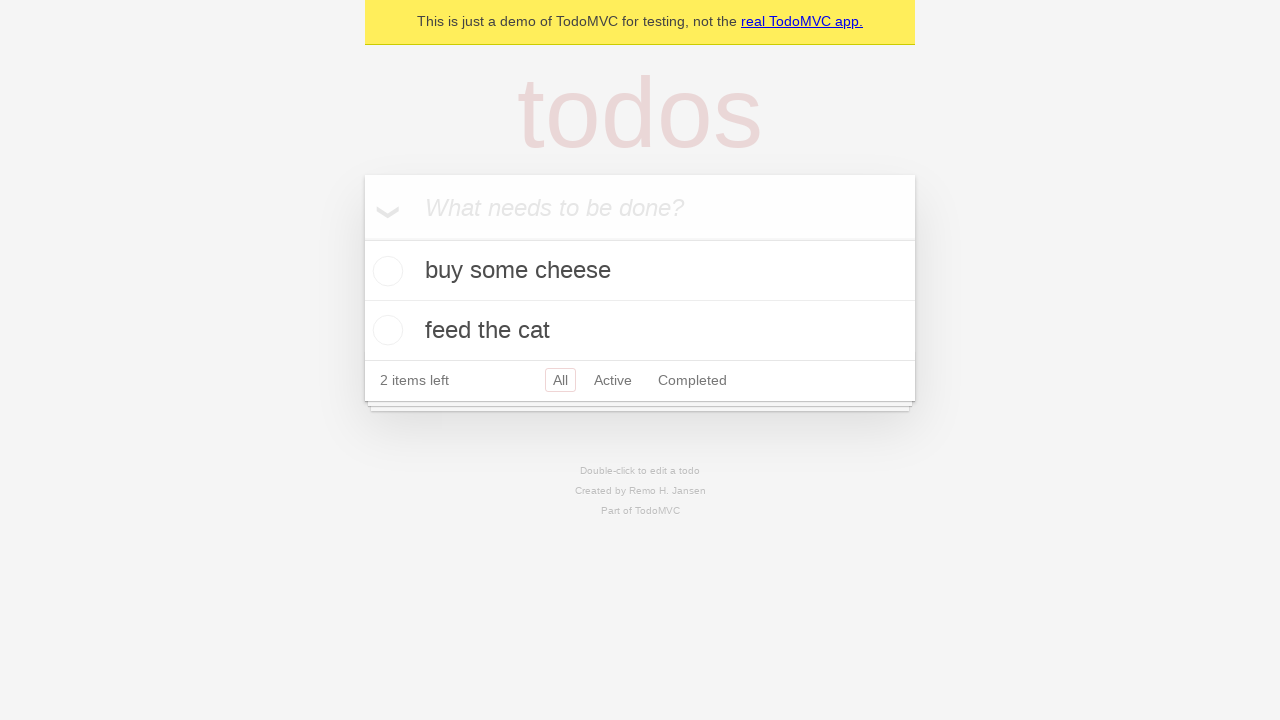

Checked first todo as complete at (385, 271) on [data-testid='todo-item'] >> nth=0 >> internal:role=checkbox
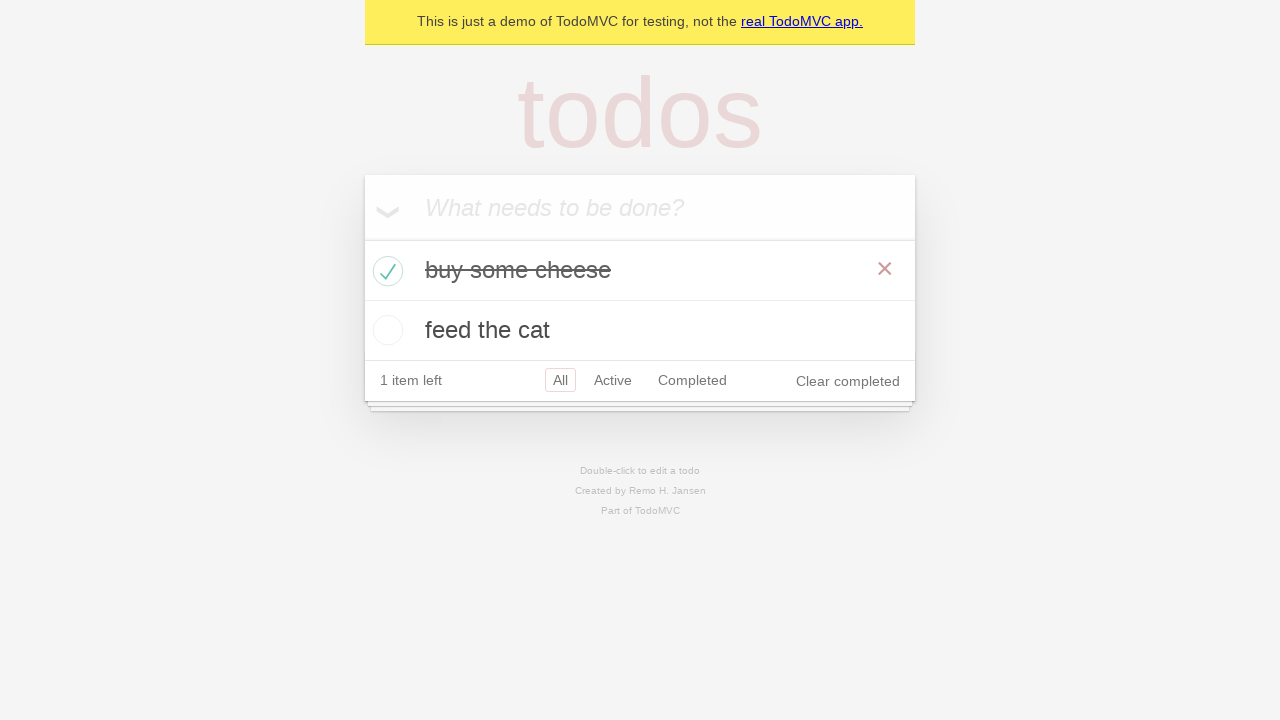

Reloaded the page to test data persistence
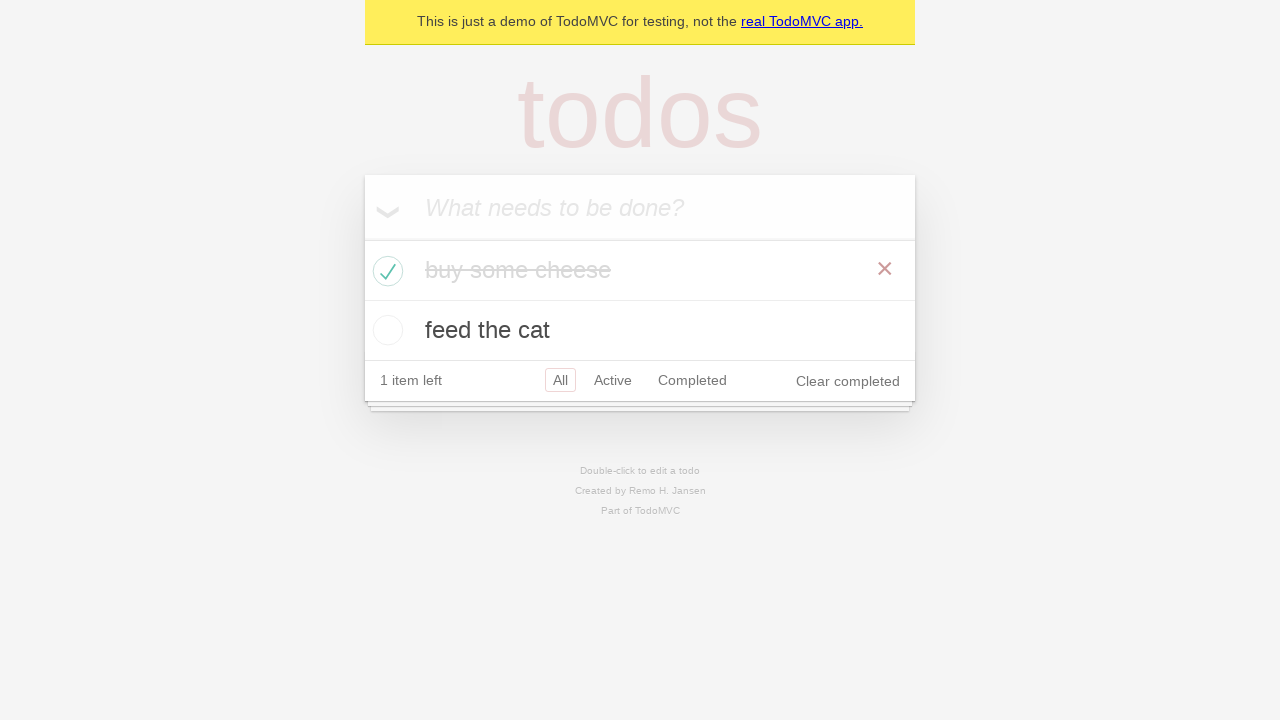

Verified todos persisted after page reload
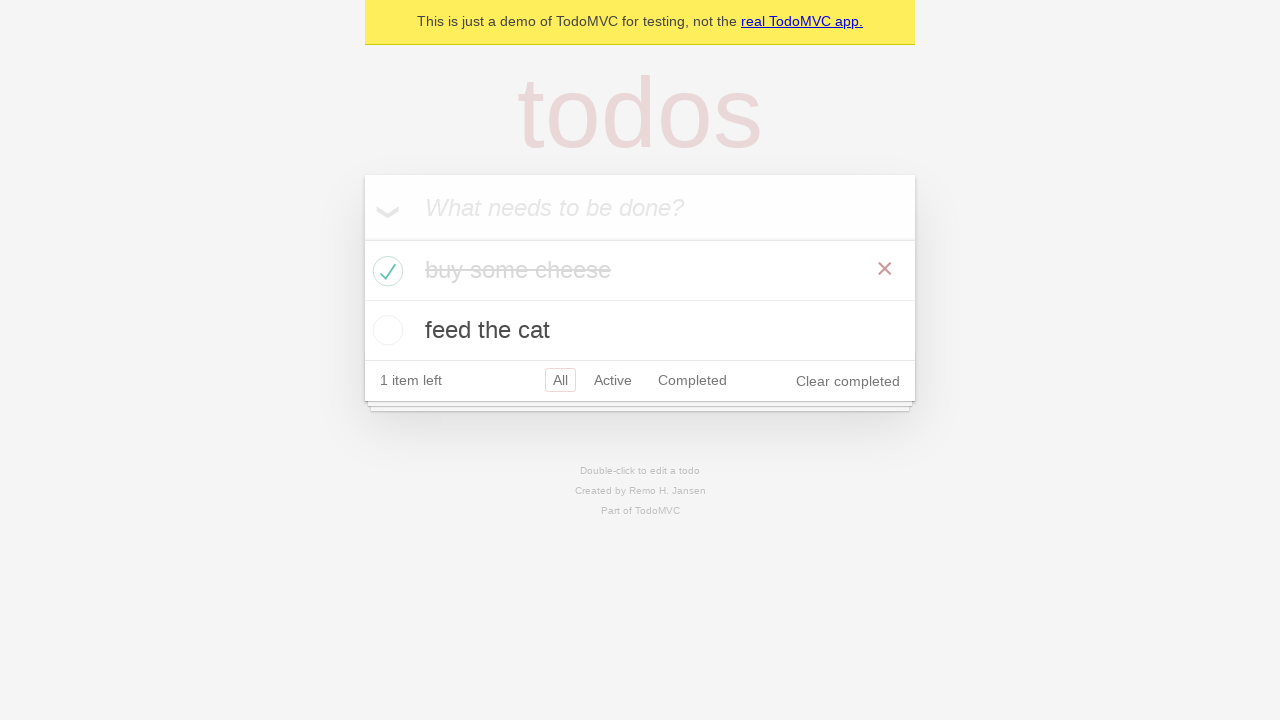

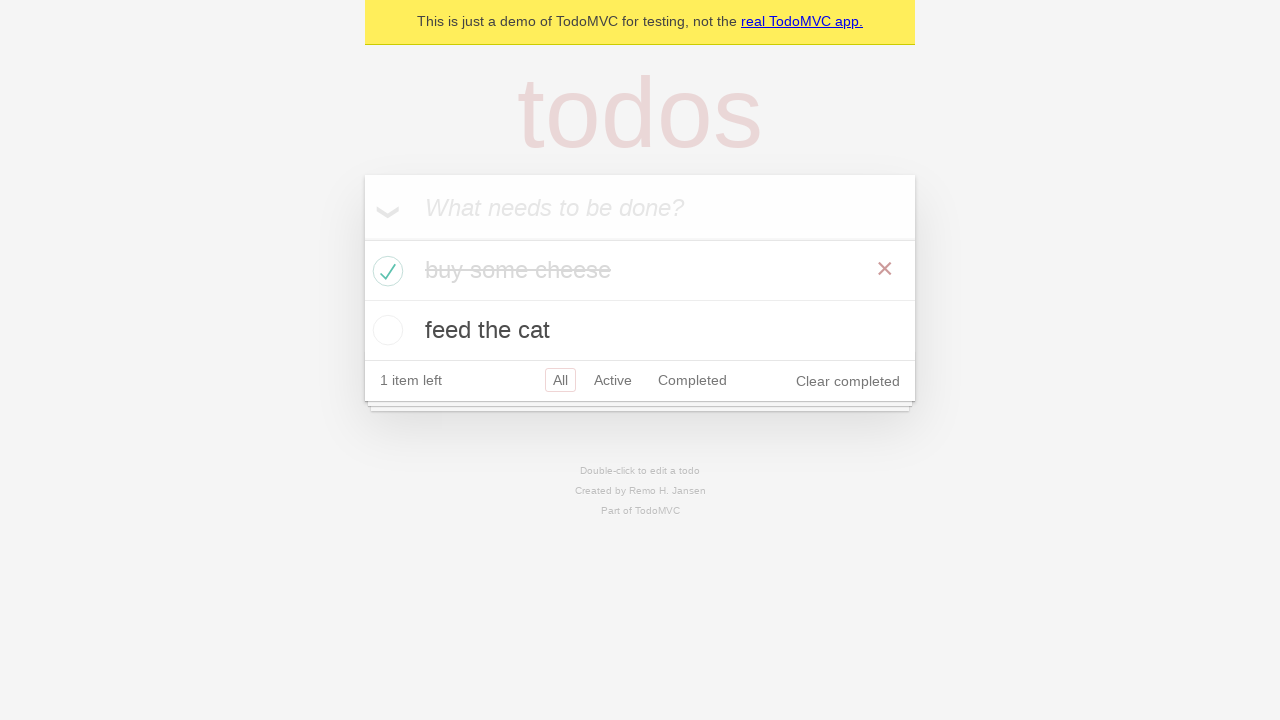